Tests radio button selection by clicking each radio button (Radio1, Radio2, Radio3) and verifying selection state.

Starting URL: http://www.qaclickacademy.com/practice.php

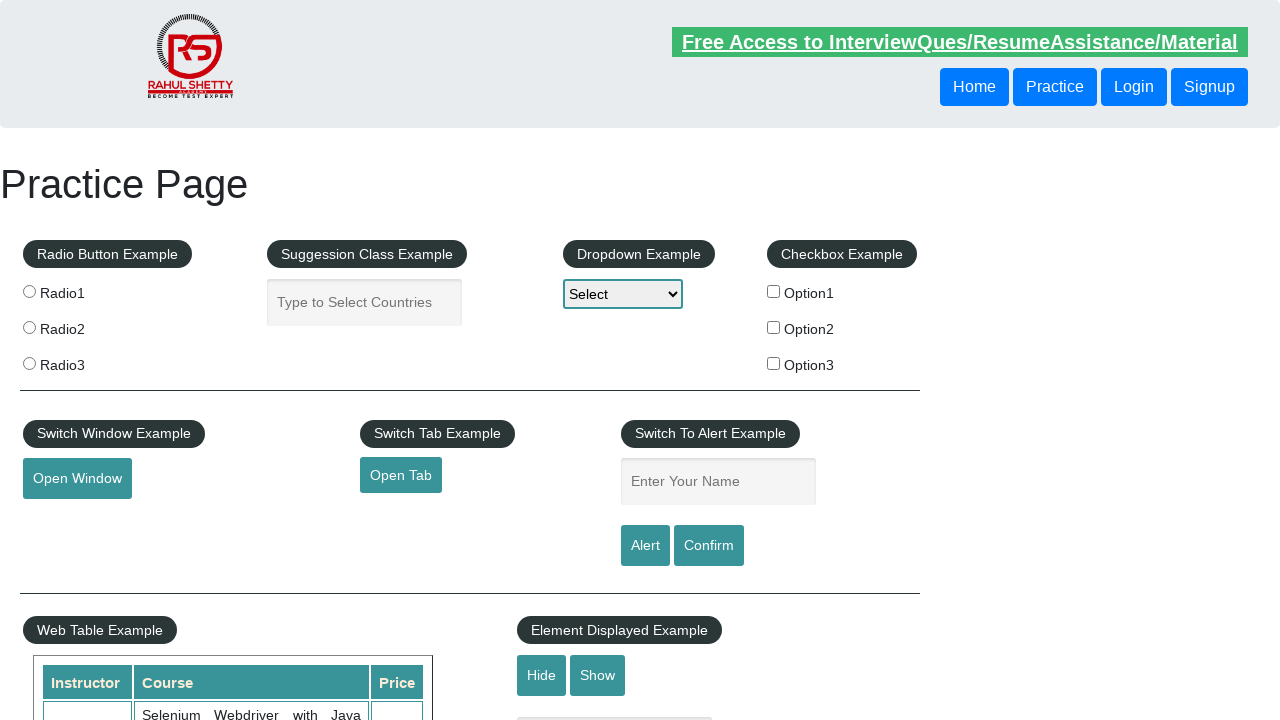

Clicked Radio1 button at (29, 291) on input[value='radio1']
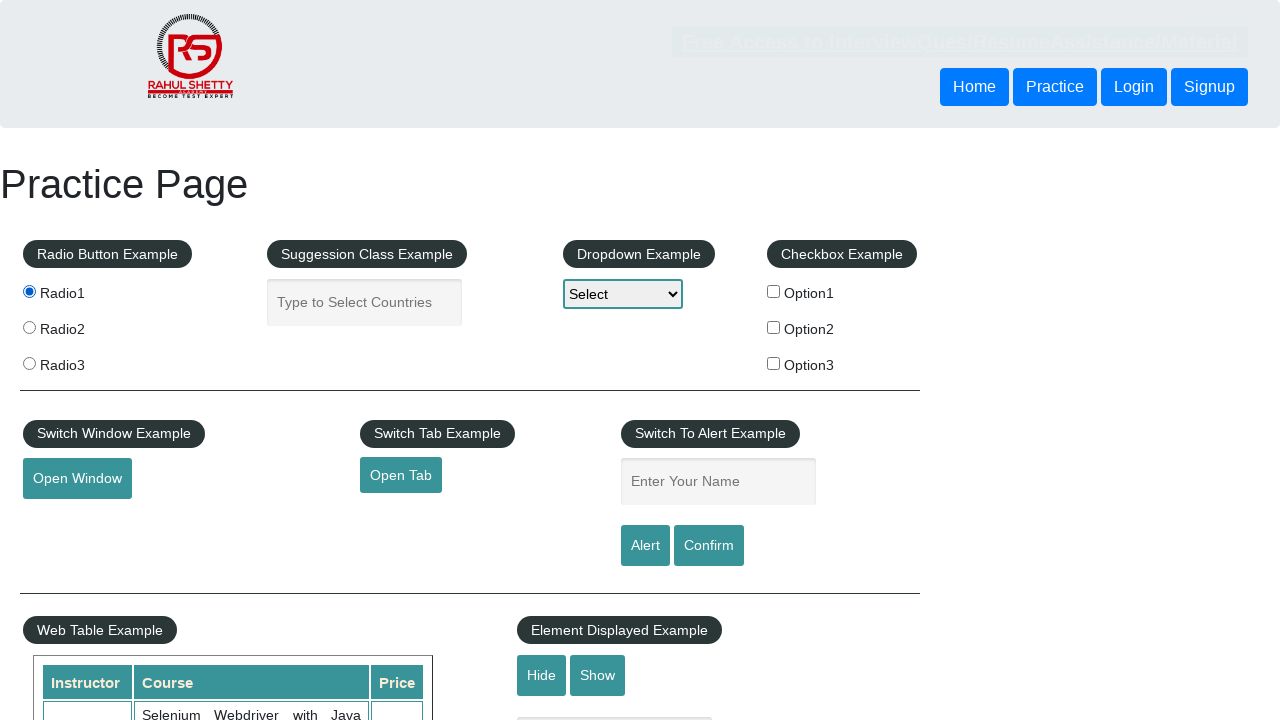

Waited 500ms after Radio1 selection
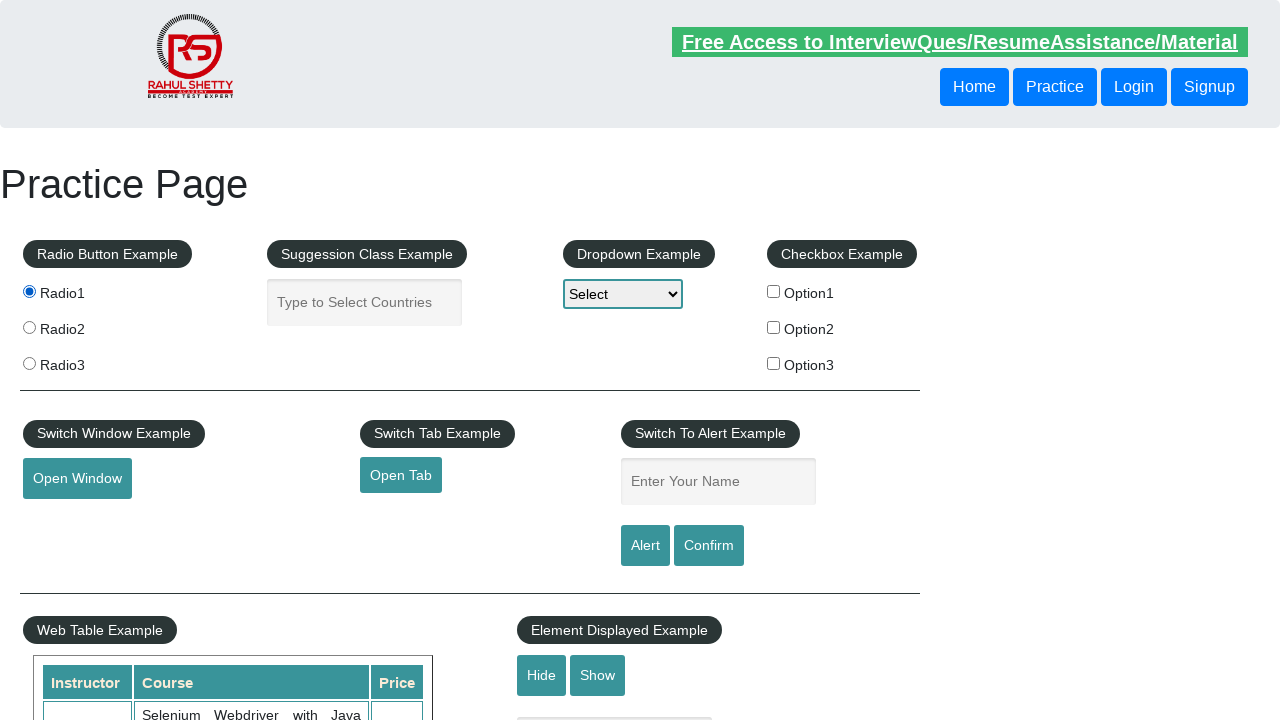

Clicked Radio2 button at (29, 327) on input[value='radio2']
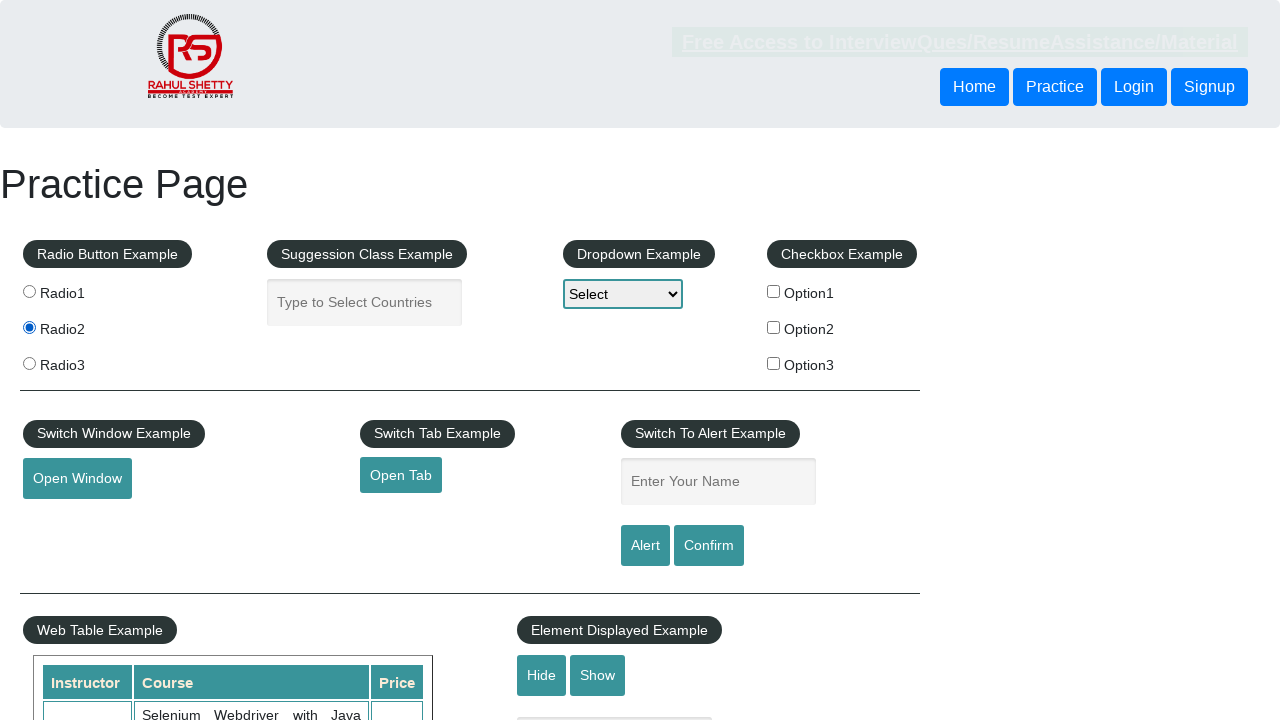

Waited 500ms after Radio2 selection
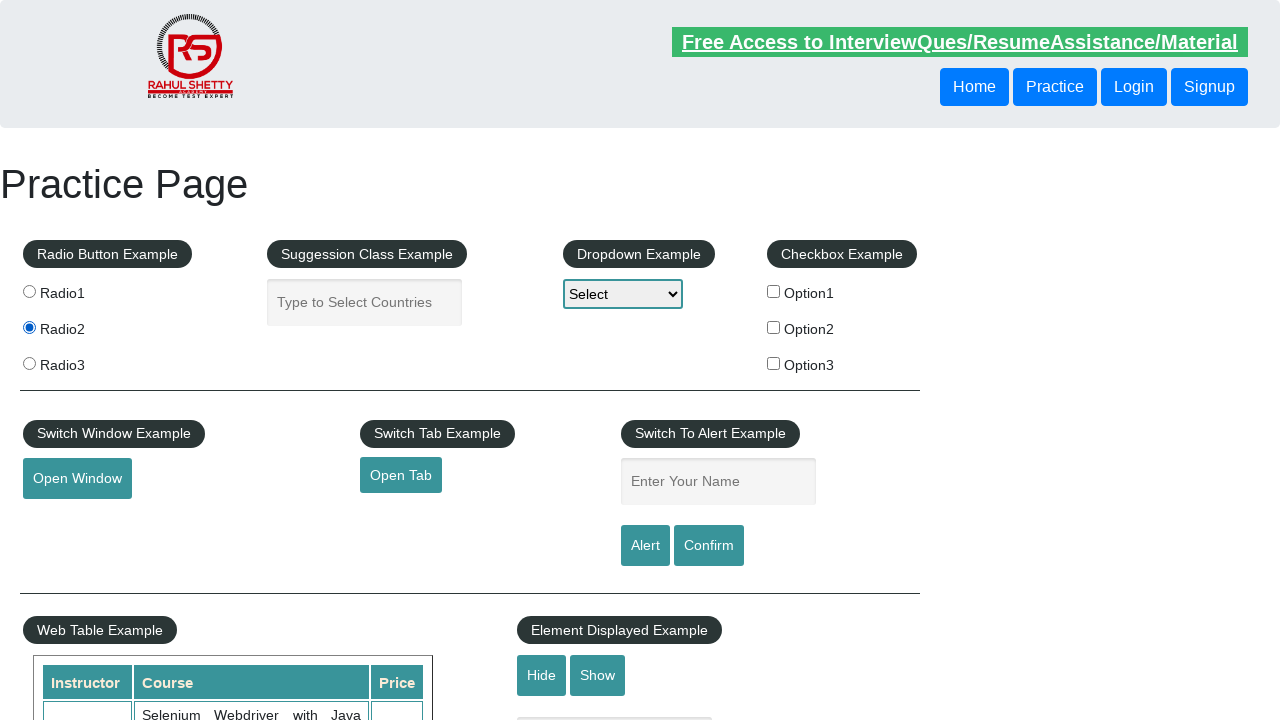

Clicked Radio3 button at (29, 363) on input[value='radio3']
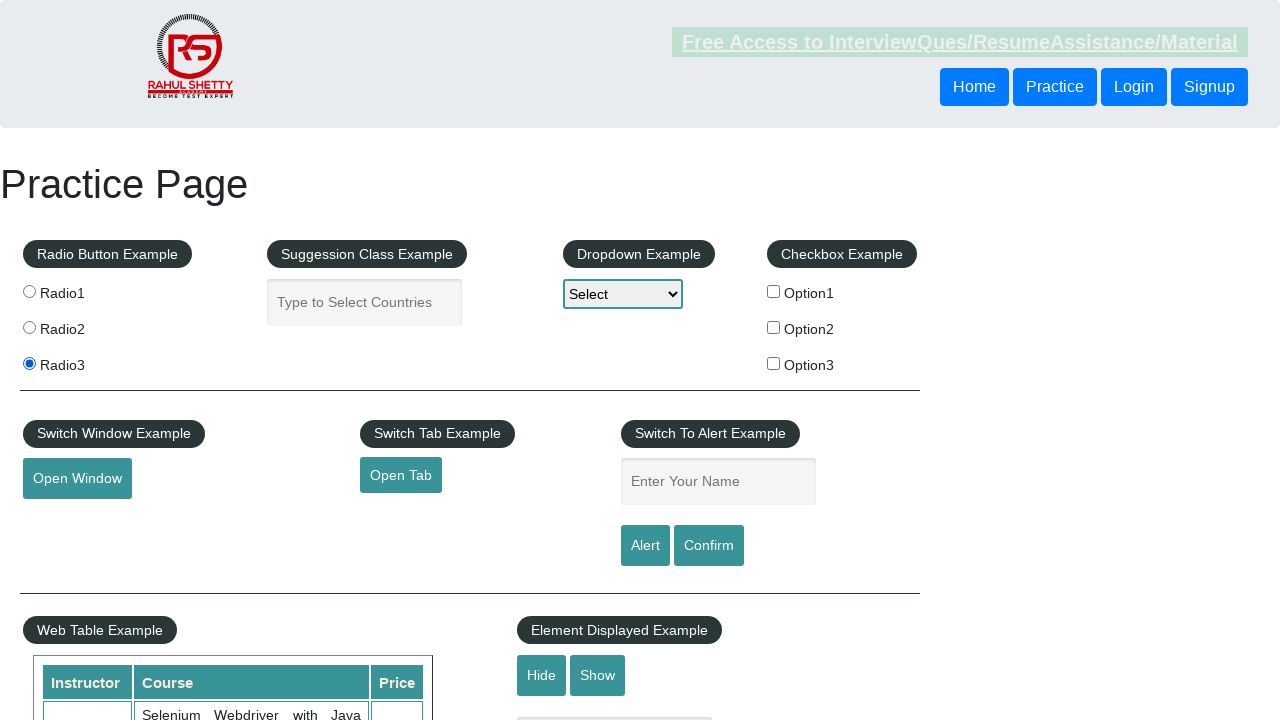

Waited 500ms after Radio3 selection
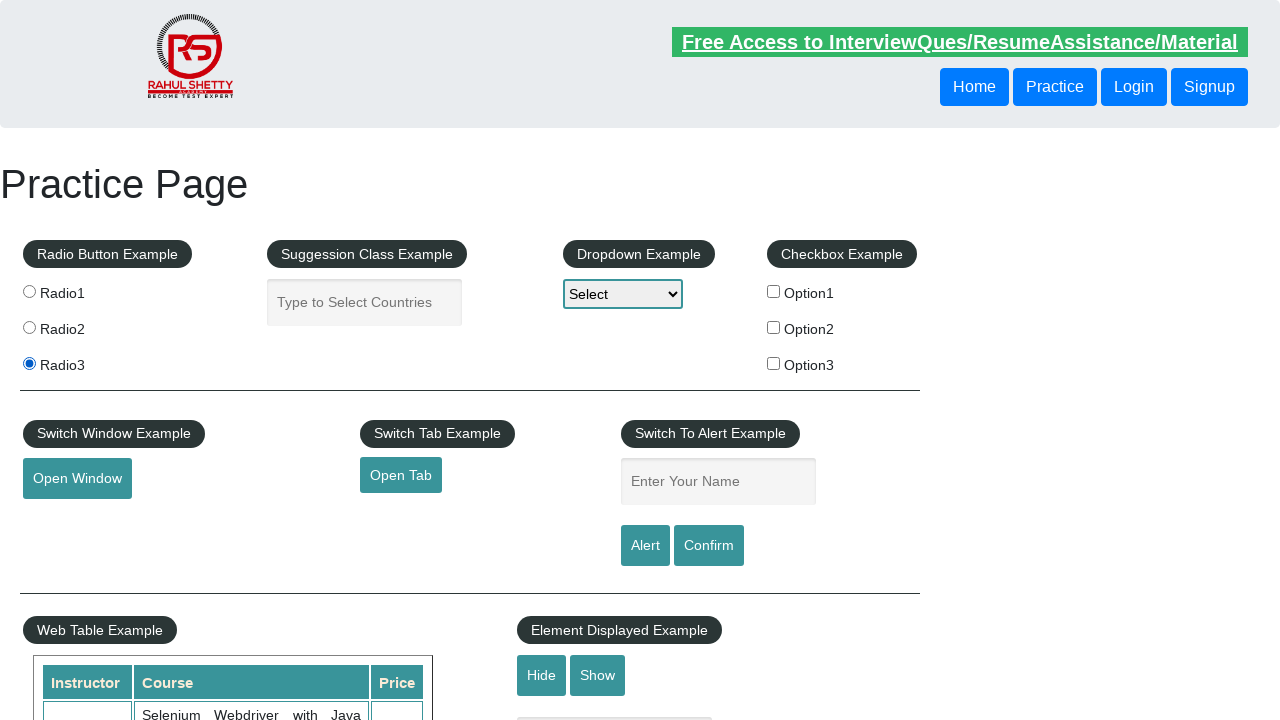

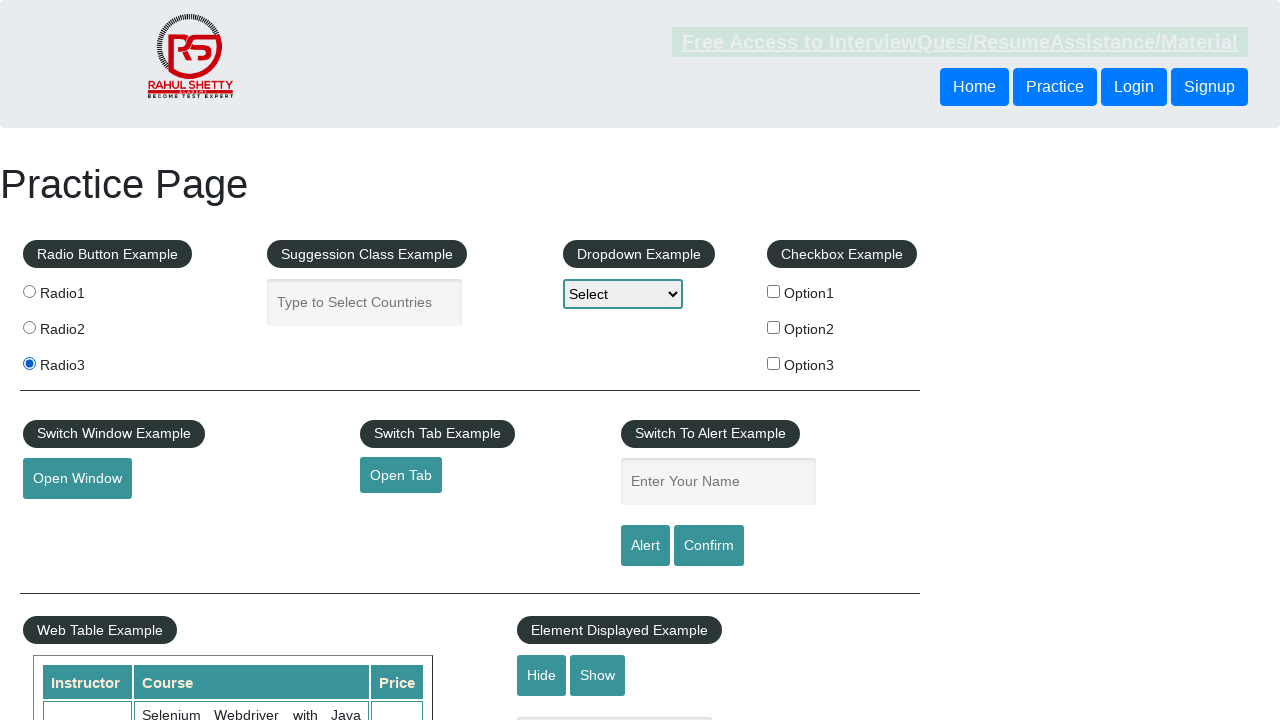